Iterates through and clicks each radio button on the page to test radio button selection functionality

Starting URL: http://seleniumpractise.blogspot.com/2016/08/how-to-automate-radio-button-in.html

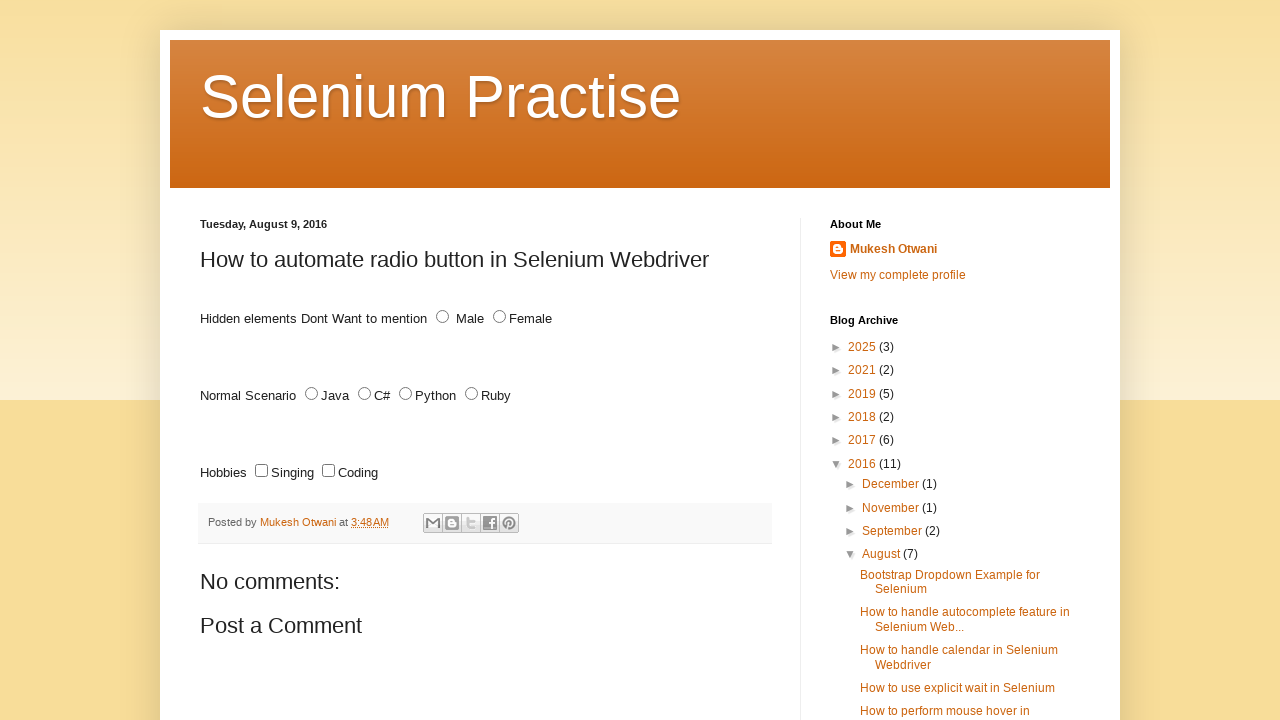

Navigated to radio button practice page
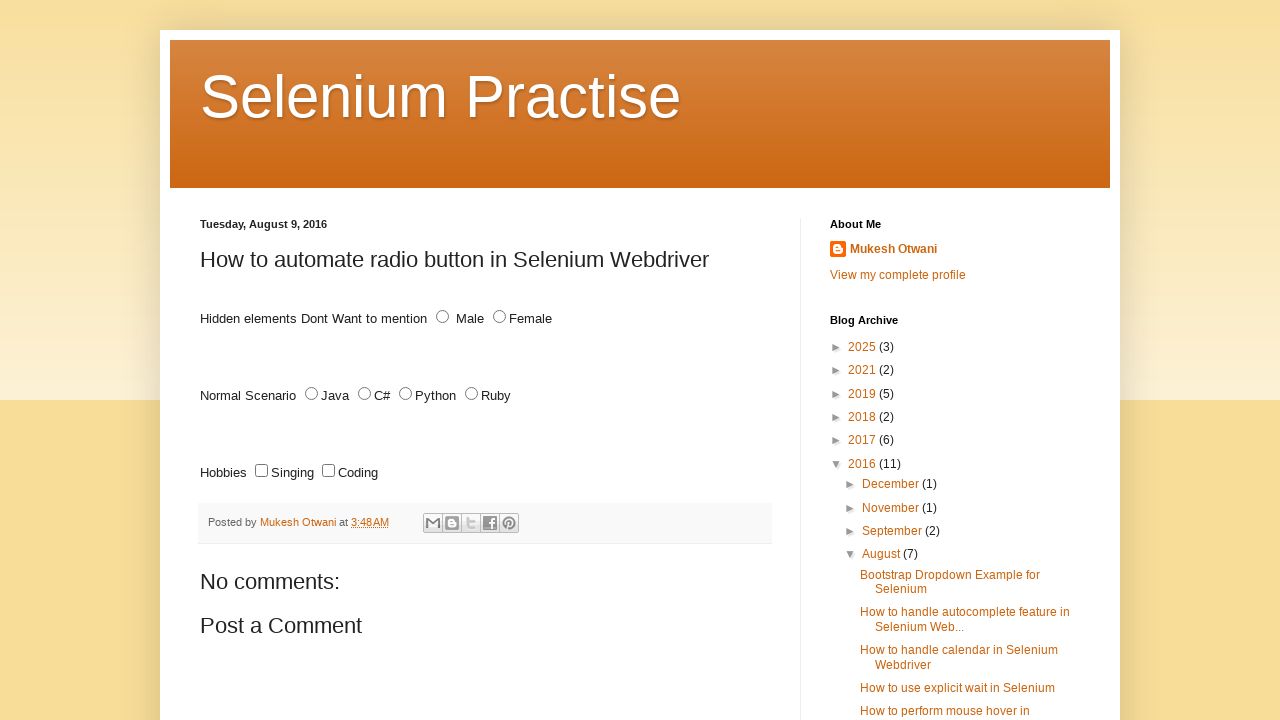

Located all radio buttons on the page
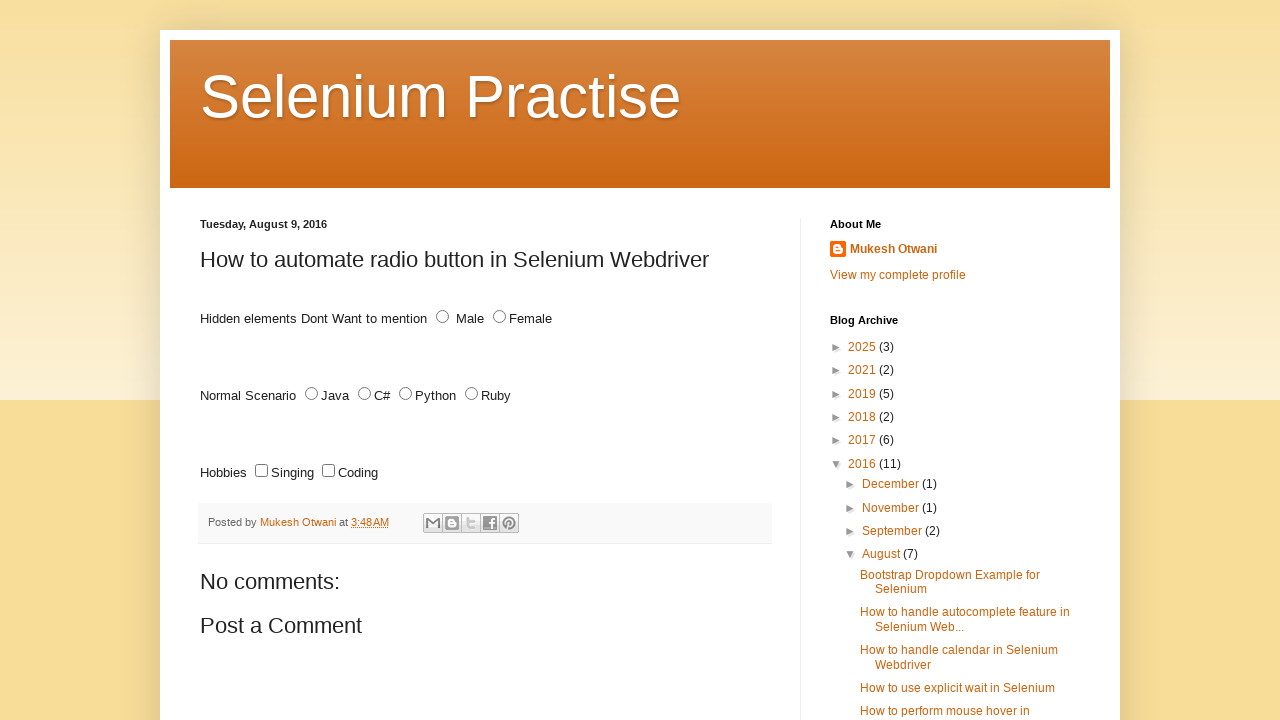

Clicked radio button at index 1 at (442, 317) on input[type='radio'] >> nth=1
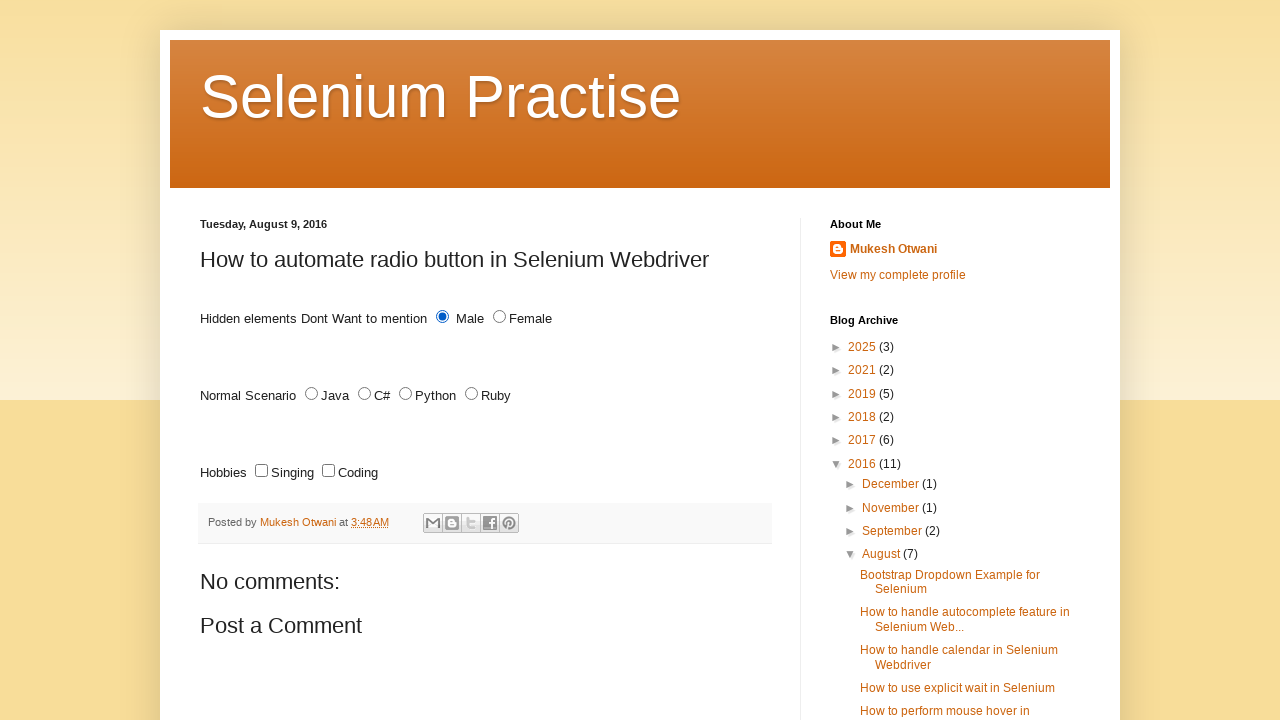

Waited 1 second before next radio button
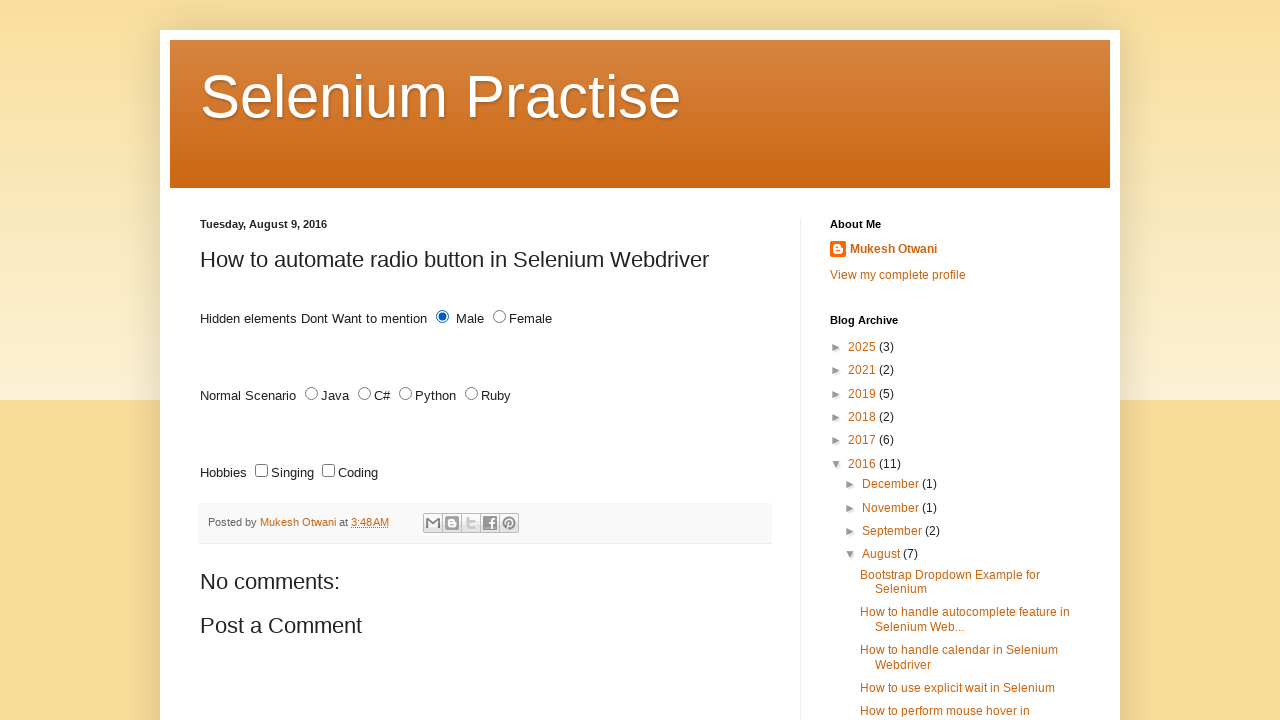

Clicked radio button at index 2 at (500, 317) on input[type='radio'] >> nth=2
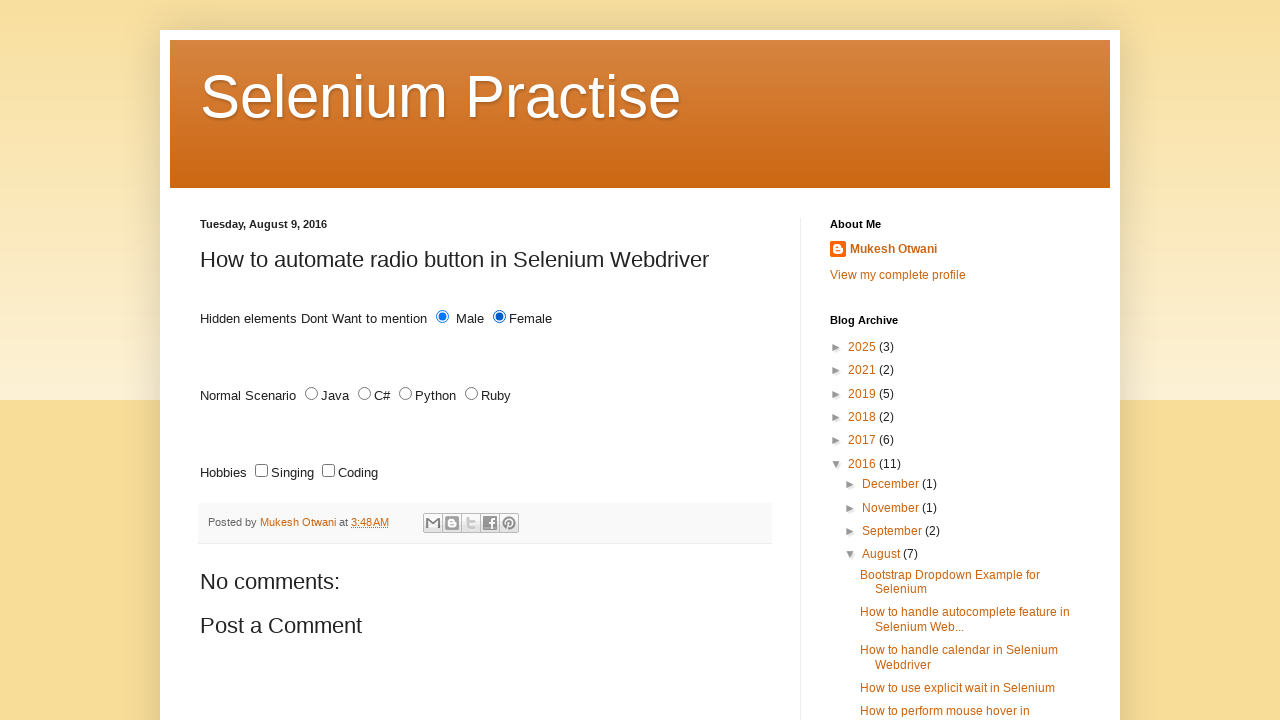

Waited 1 second before next radio button
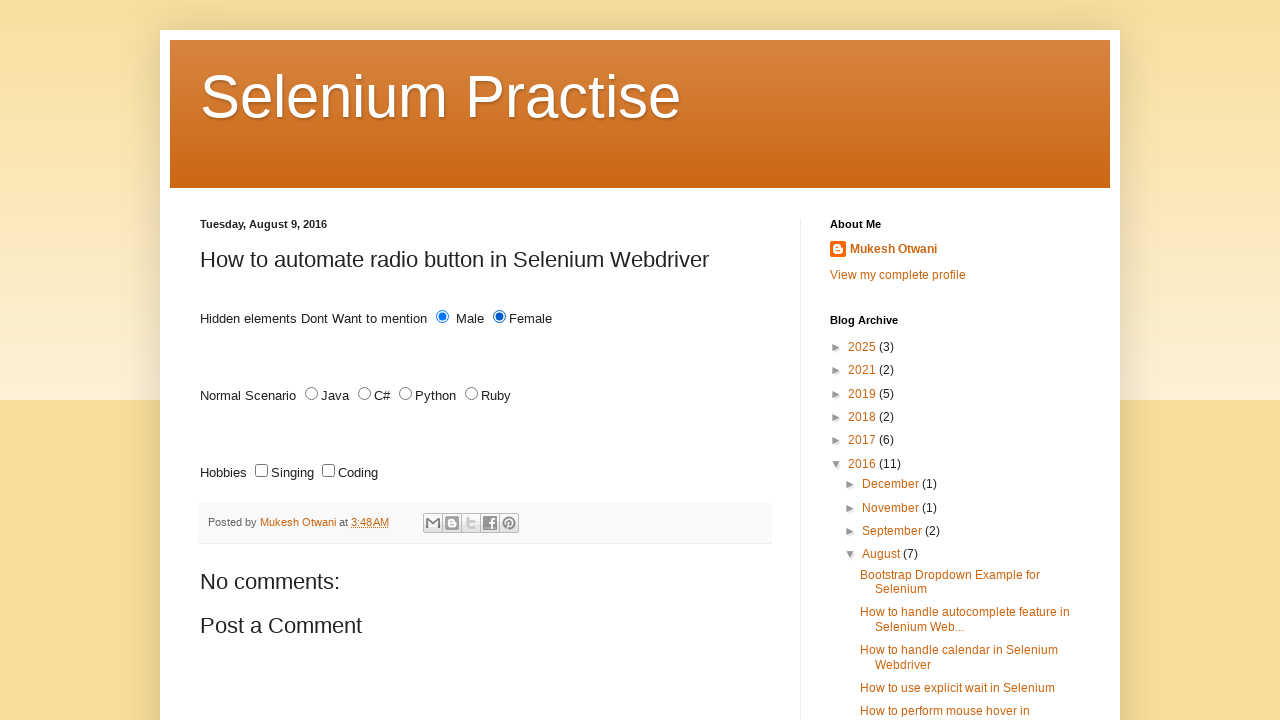

Clicked radio button at index 3 at (312, 394) on input[type='radio'] >> nth=3
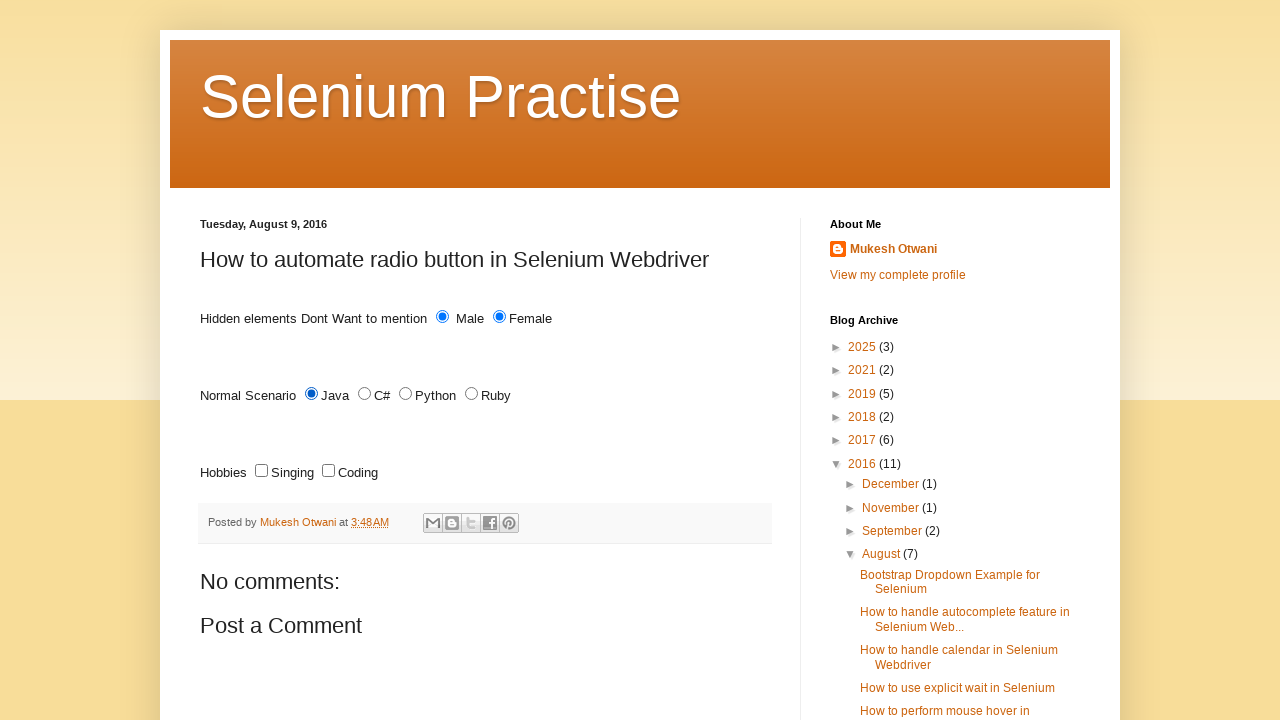

Waited 1 second before next radio button
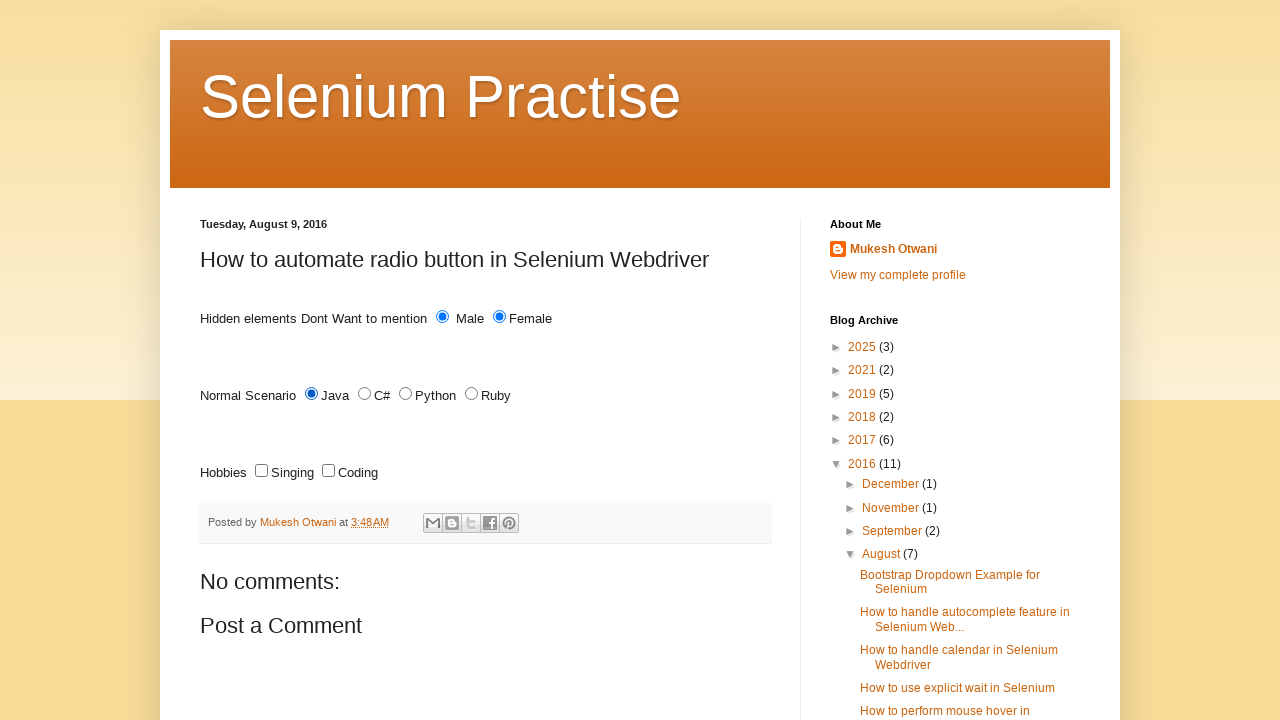

Clicked radio button at index 4 at (364, 394) on input[type='radio'] >> nth=4
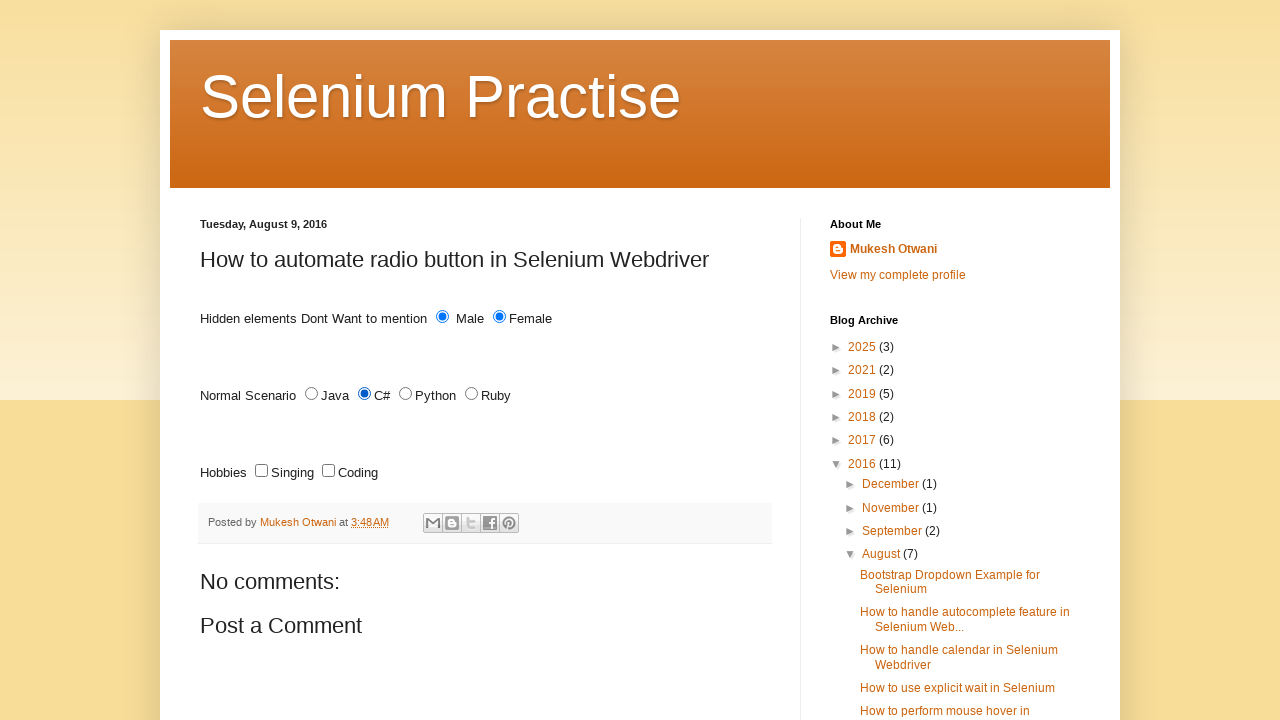

Waited 1 second before next radio button
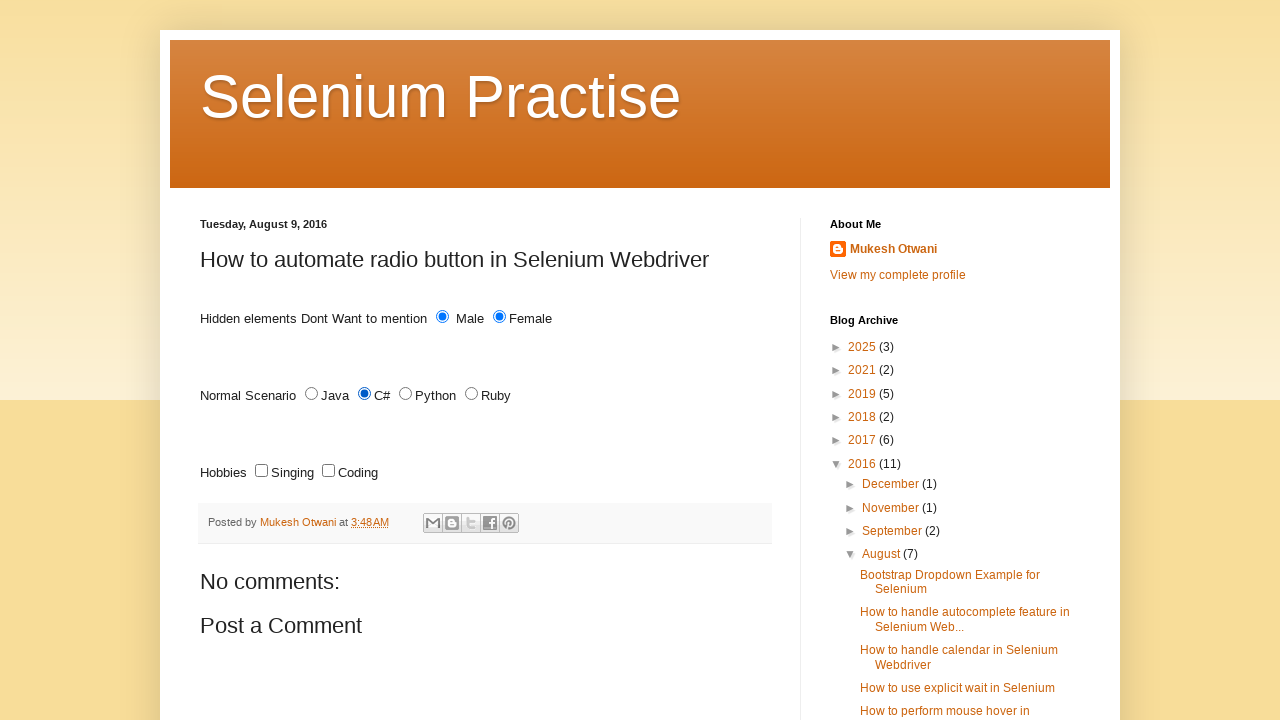

Clicked radio button at index 5 at (406, 394) on input[type='radio'] >> nth=5
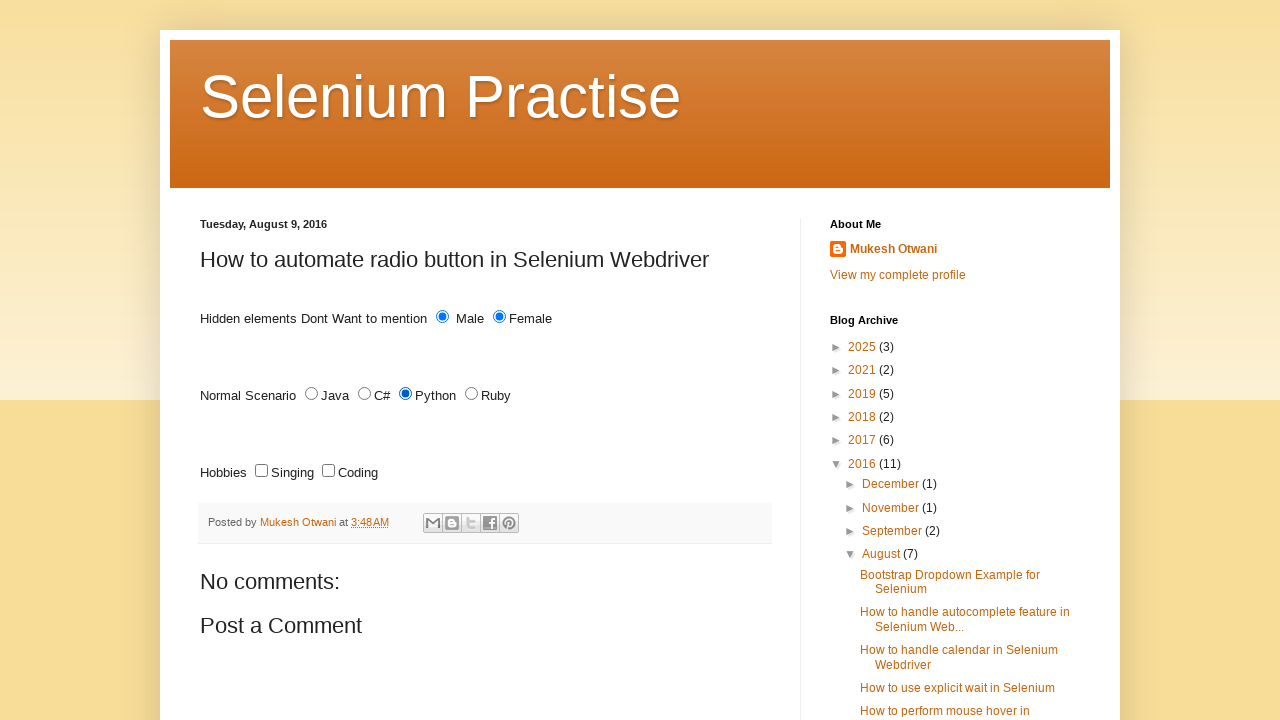

Waited 1 second before next radio button
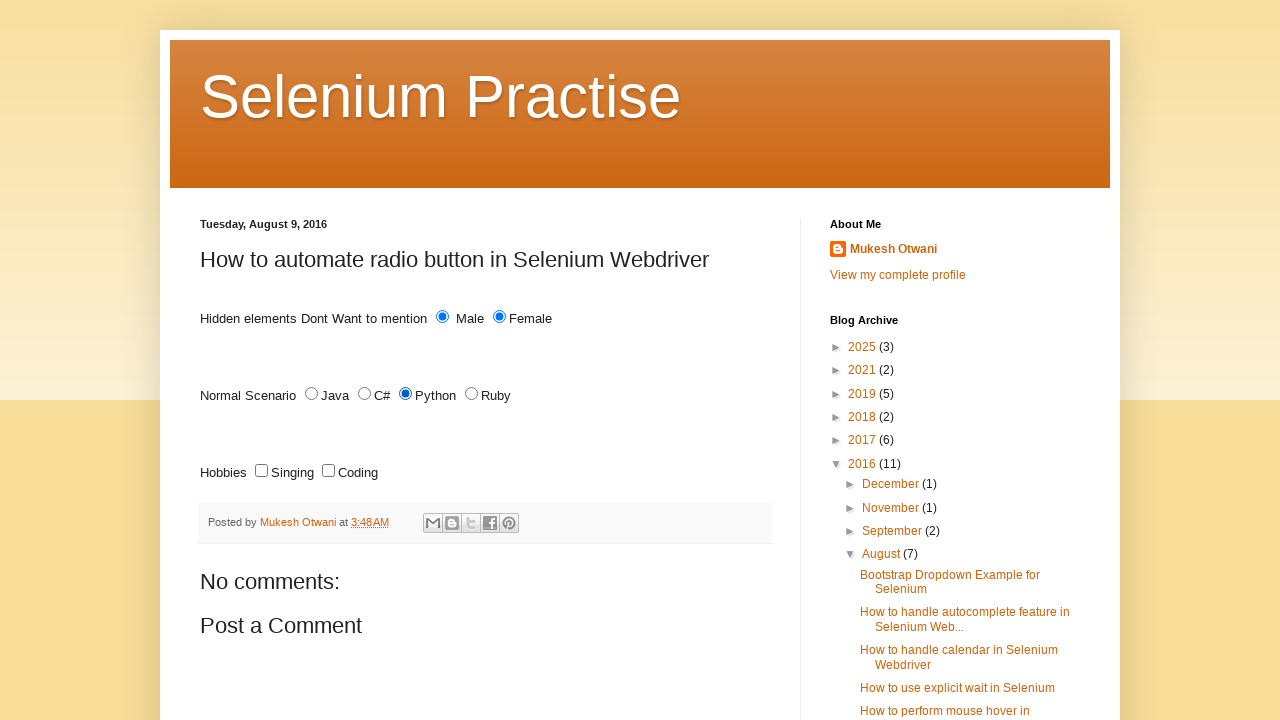

Clicked radio button at index 6 at (472, 394) on input[type='radio'] >> nth=6
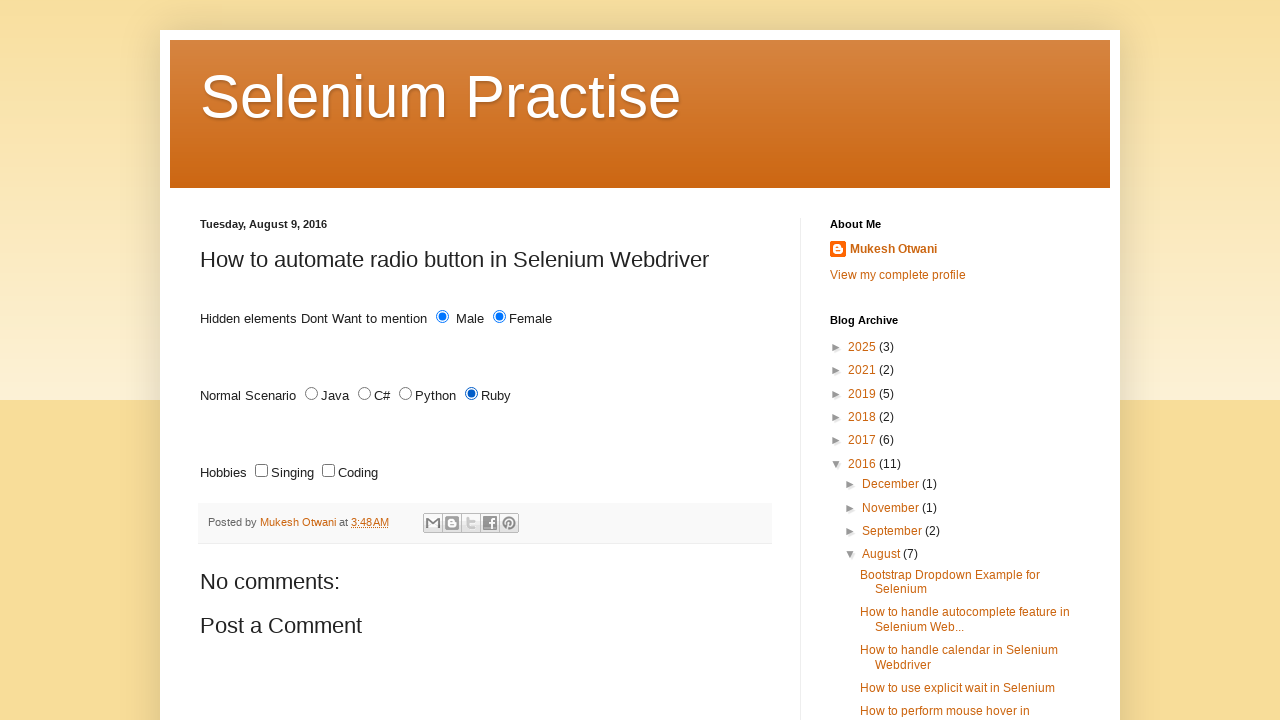

Waited 1 second before next radio button
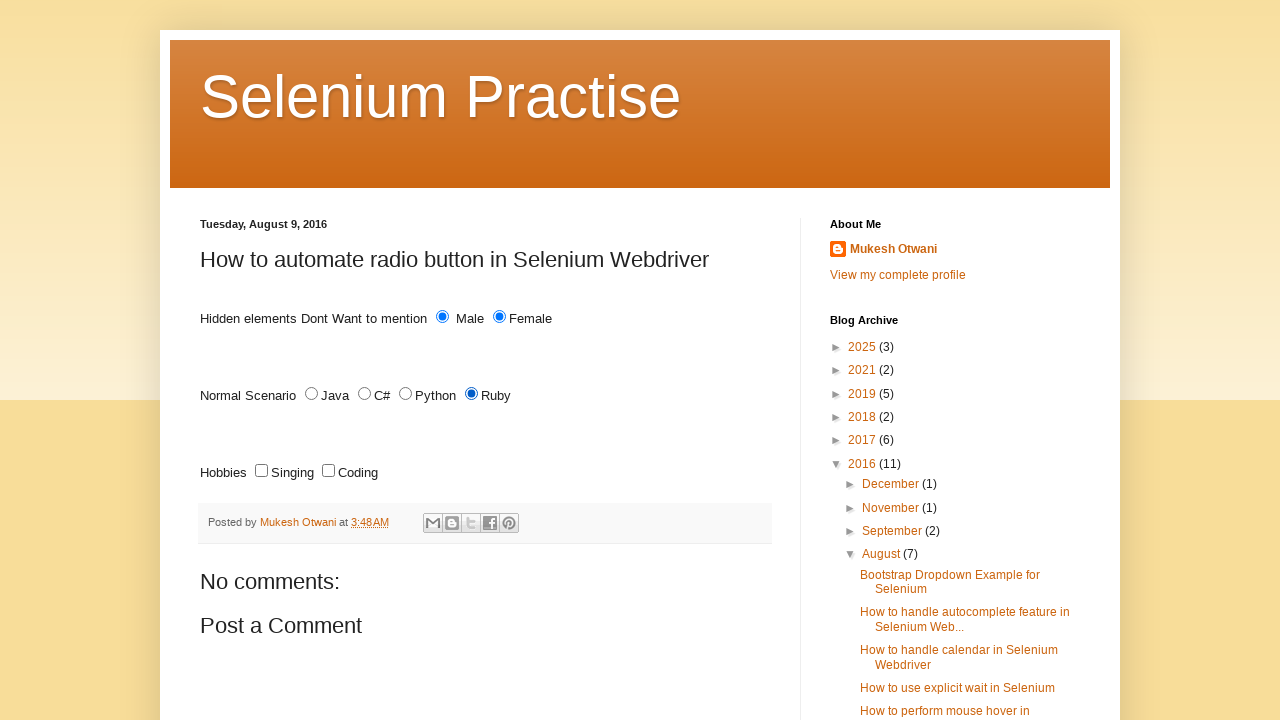

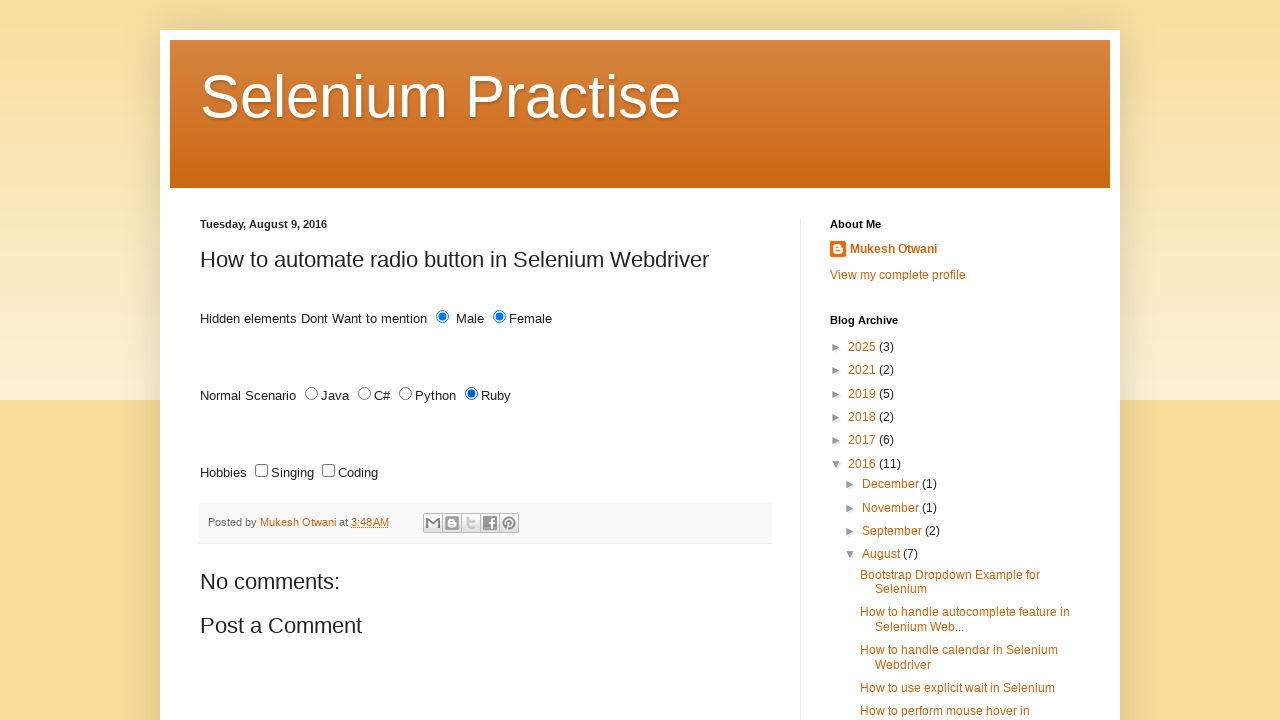